Tests dropdown/select functionality by selecting options using different methods: visible text, index, and value attribute on a training page

Starting URL: https://v1.training-support.net/selenium/selects

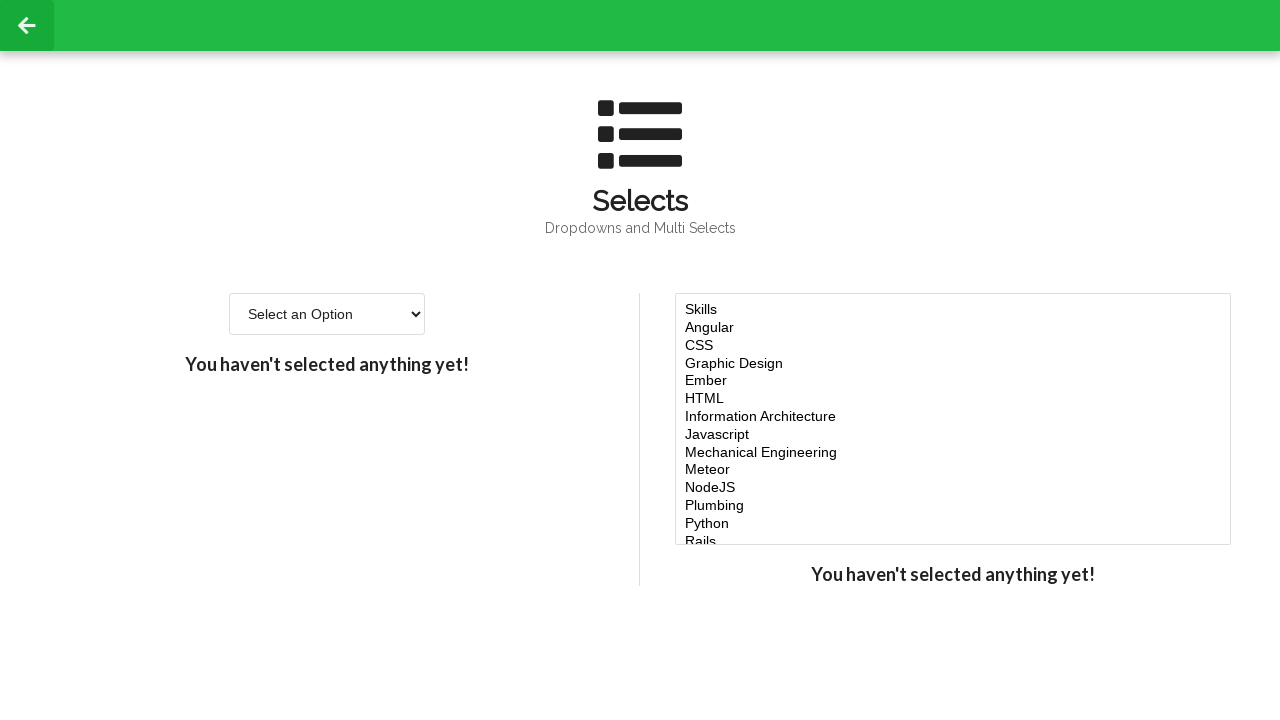

Selected 'Option 2' from dropdown using visible text on #single-select
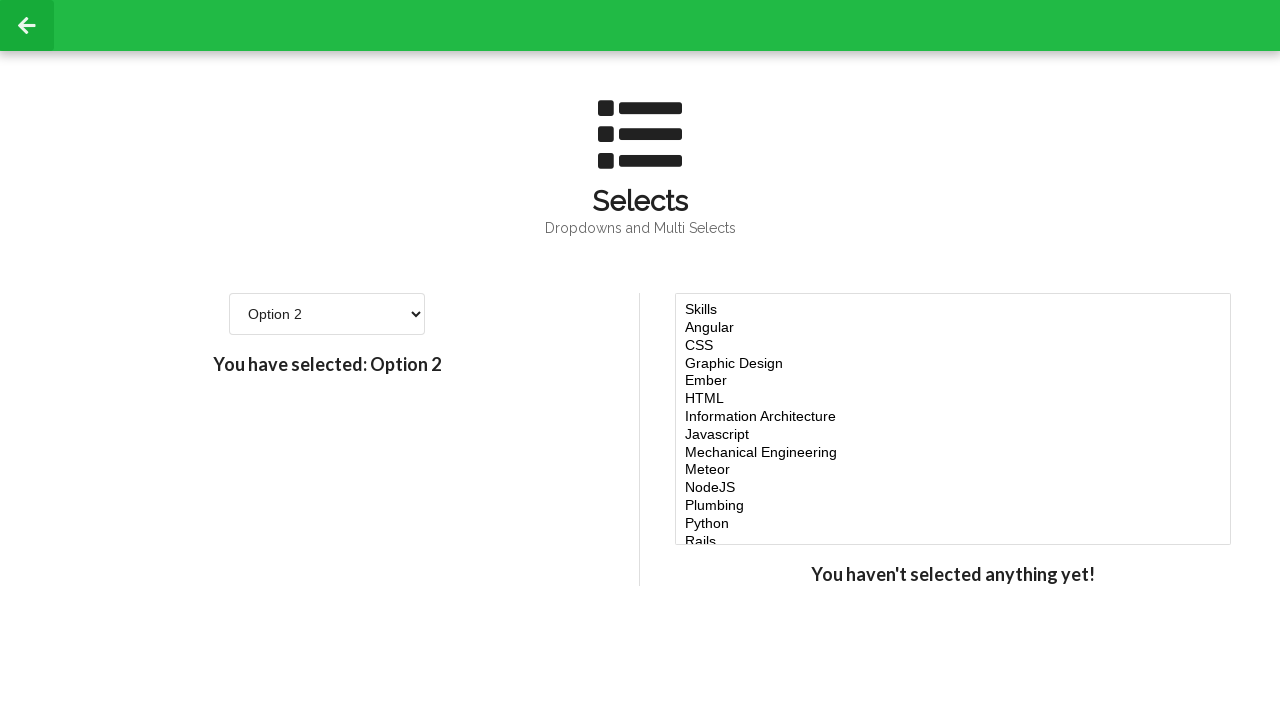

Selected option at index 3 (4th option) from dropdown on #single-select
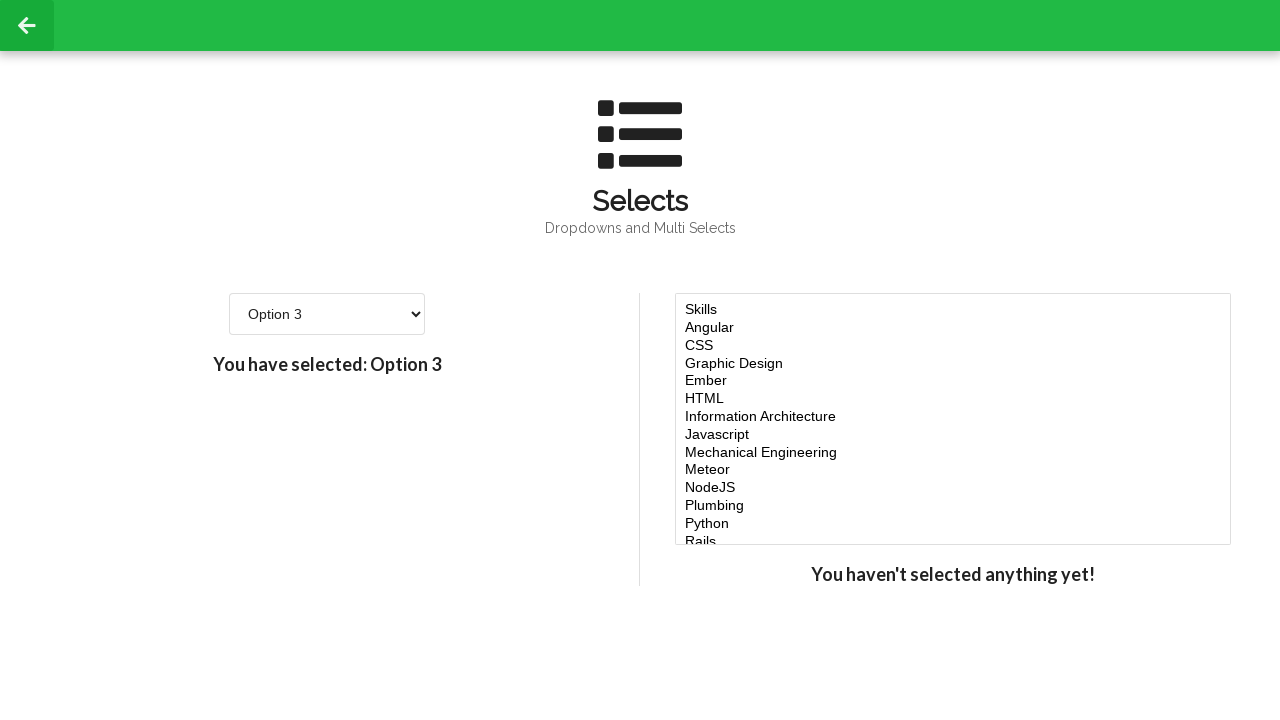

Selected option with value '4' from dropdown on #single-select
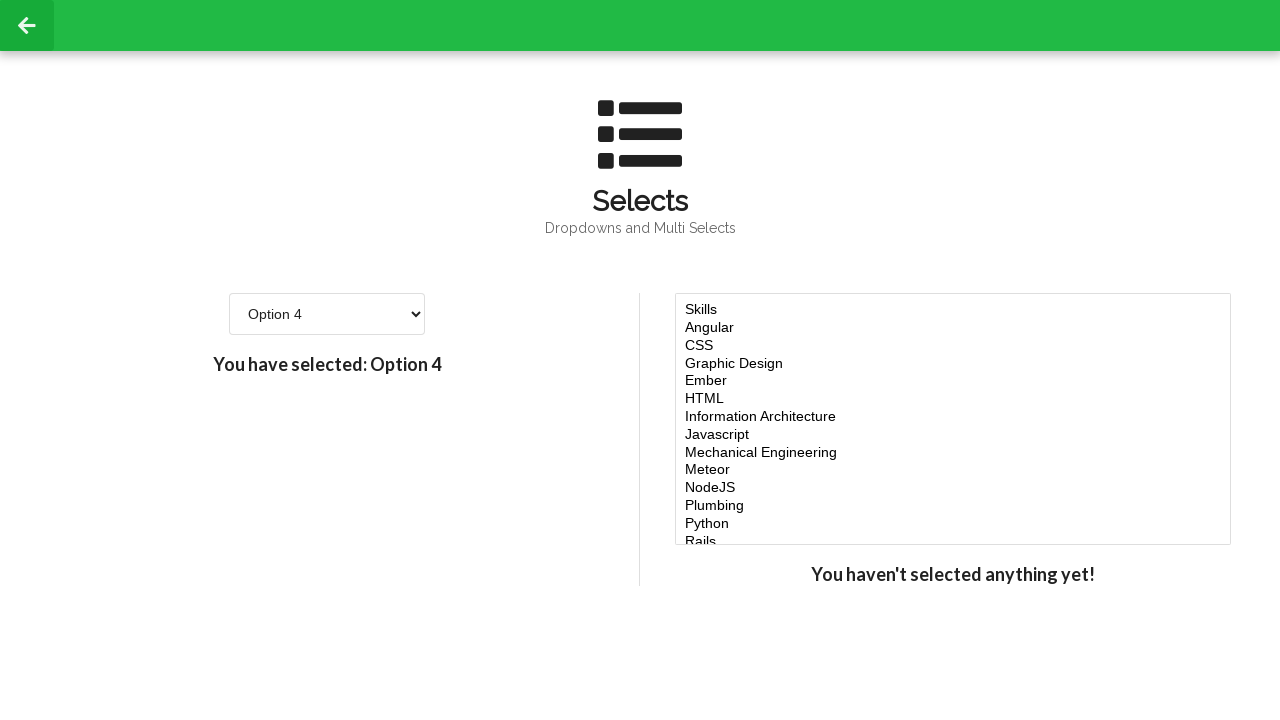

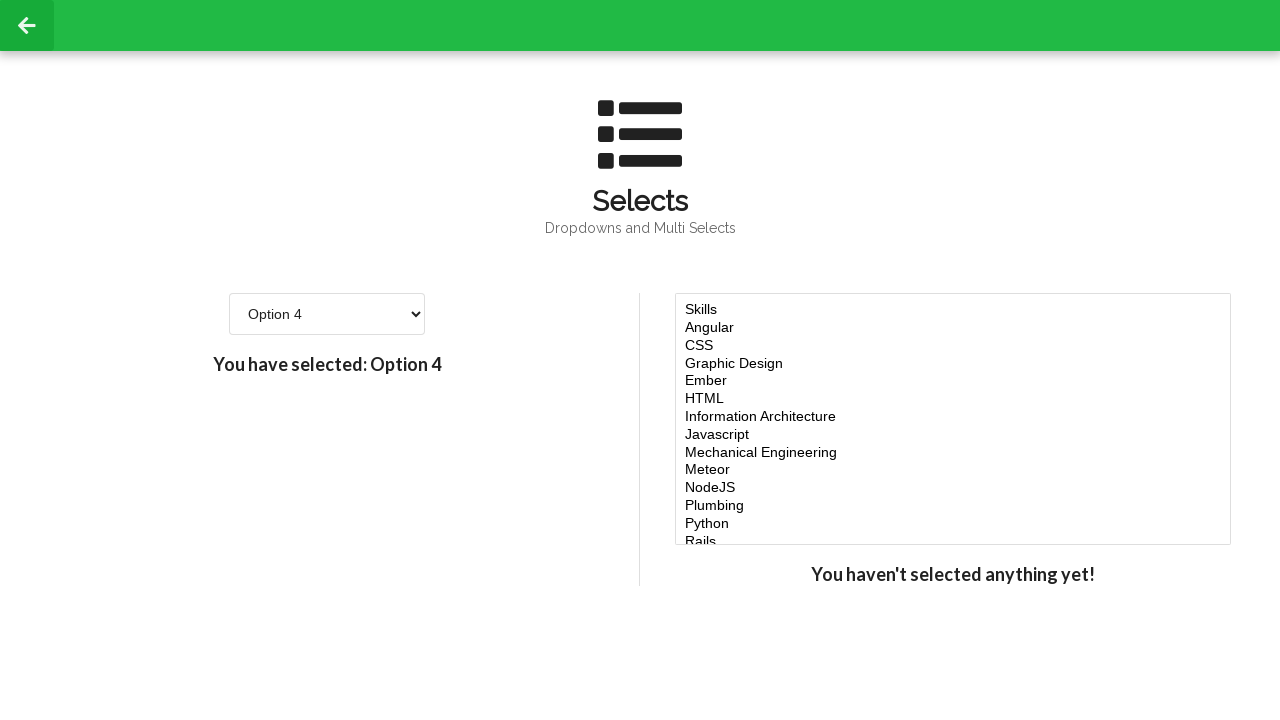